Navigates to DuckDuckGo search engine and scrolls down the page multiple times to load more content.

Starting URL: https://duckduckgo.com/

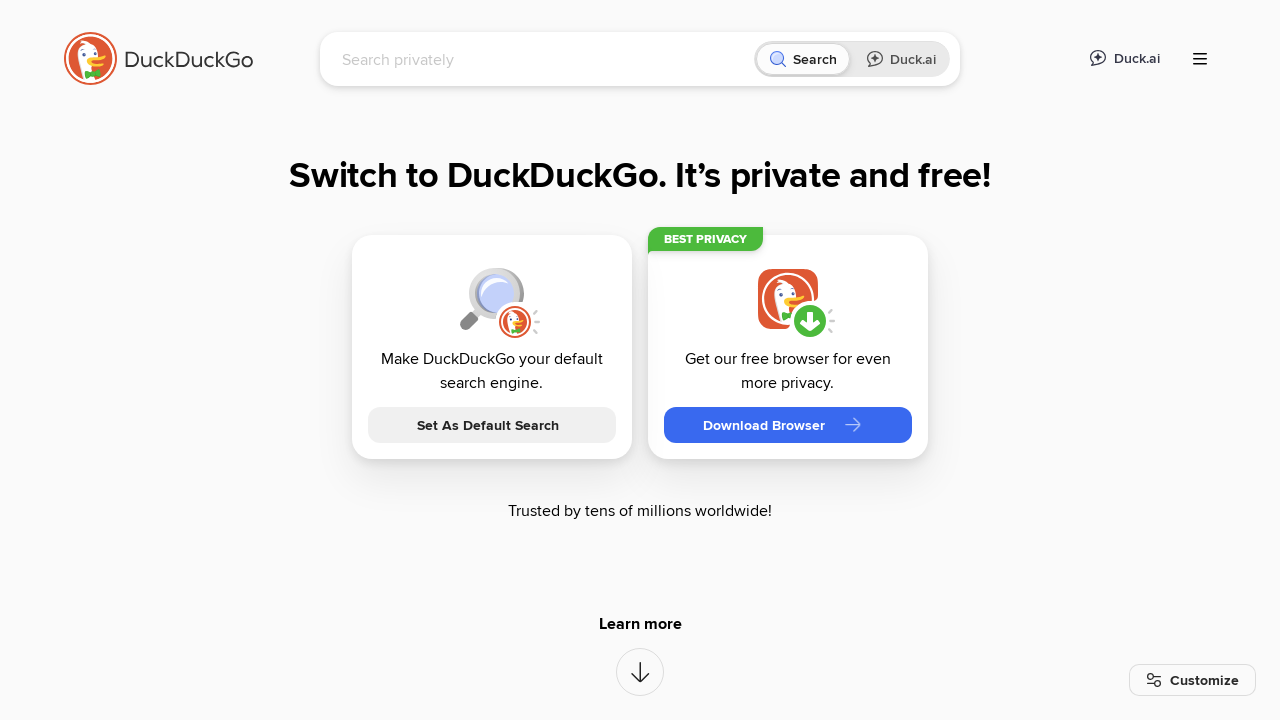

Waited for page to load (domcontentloaded state)
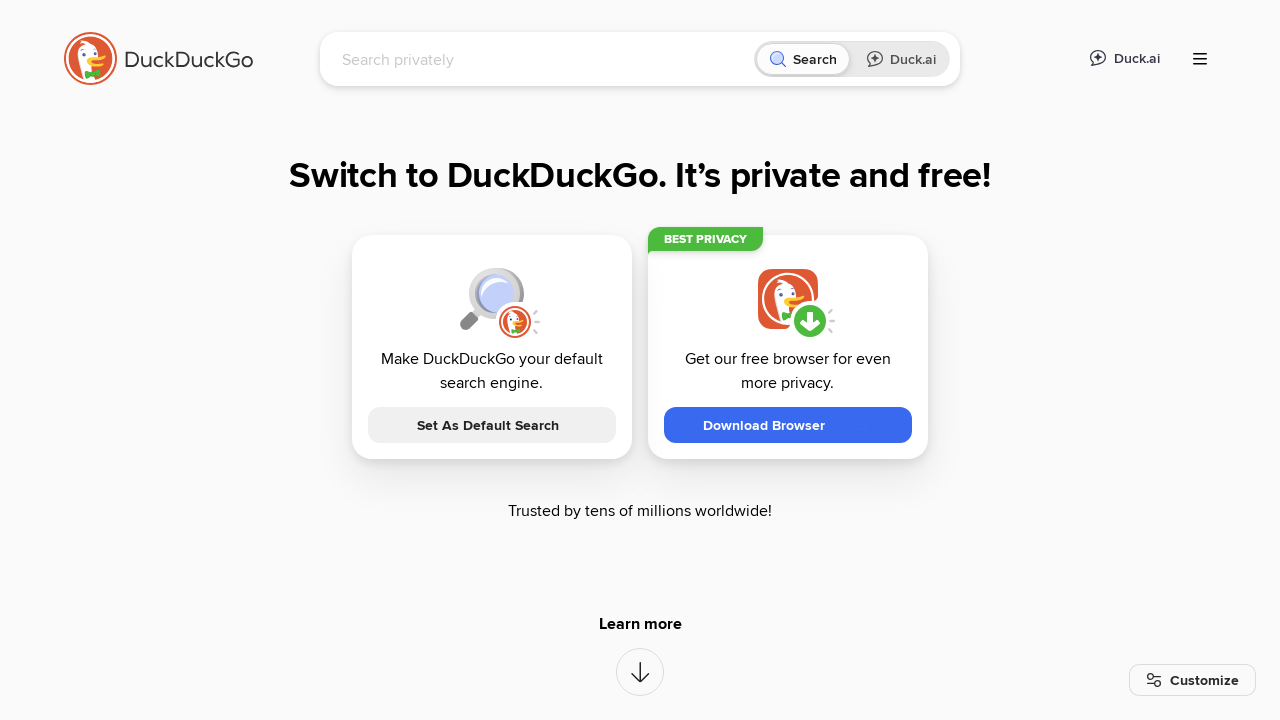

Pressed PageDown to scroll (scroll #1 of 15)
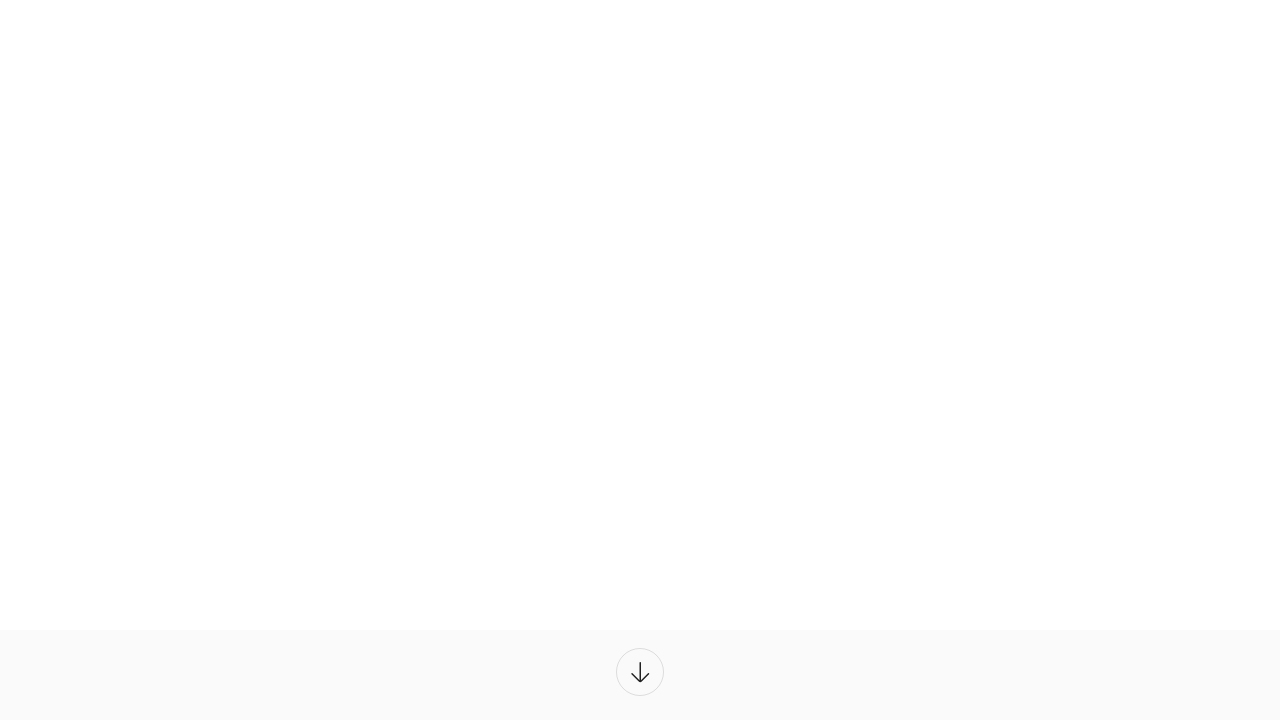

Waited 500ms for content to load
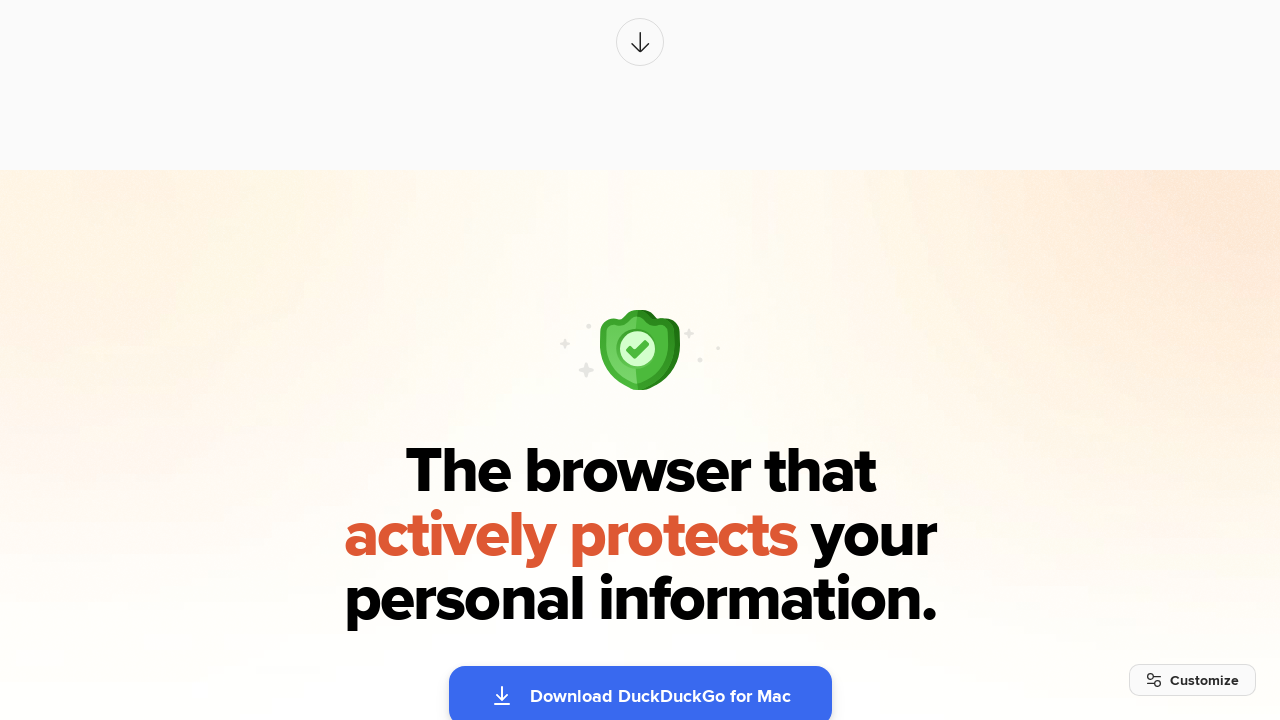

Pressed PageDown to scroll (scroll #2 of 15)
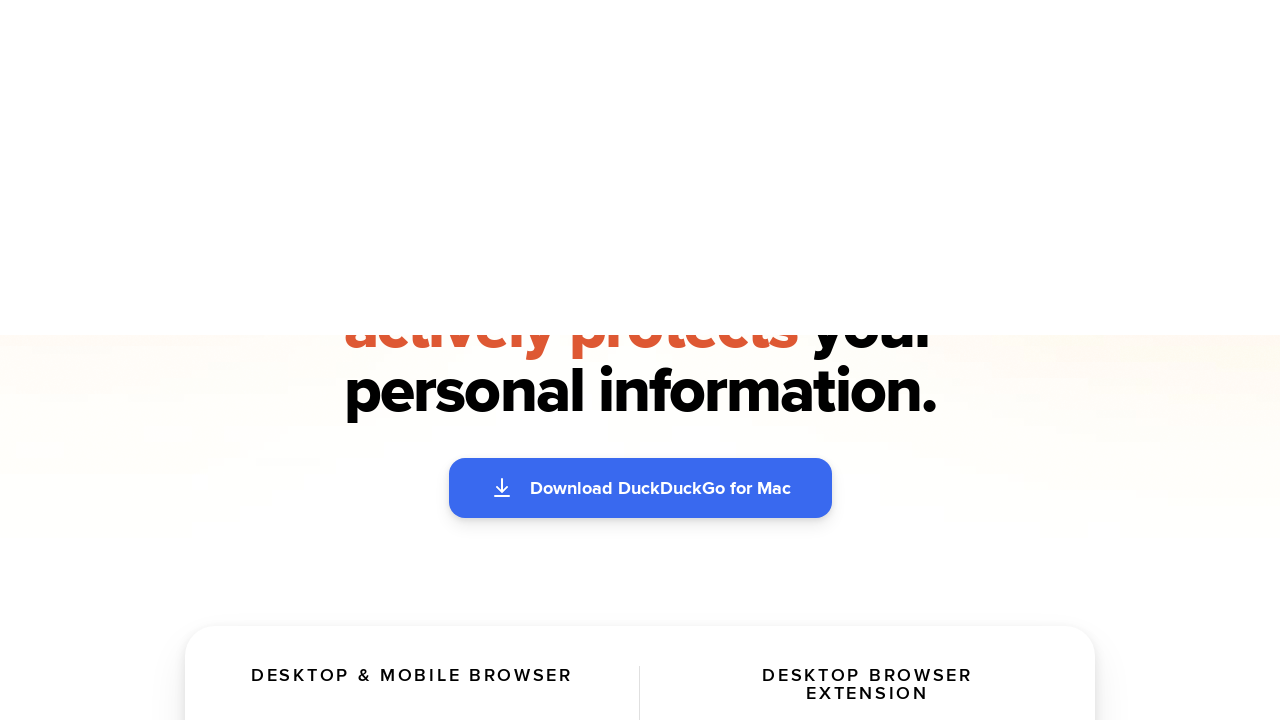

Waited 500ms for content to load
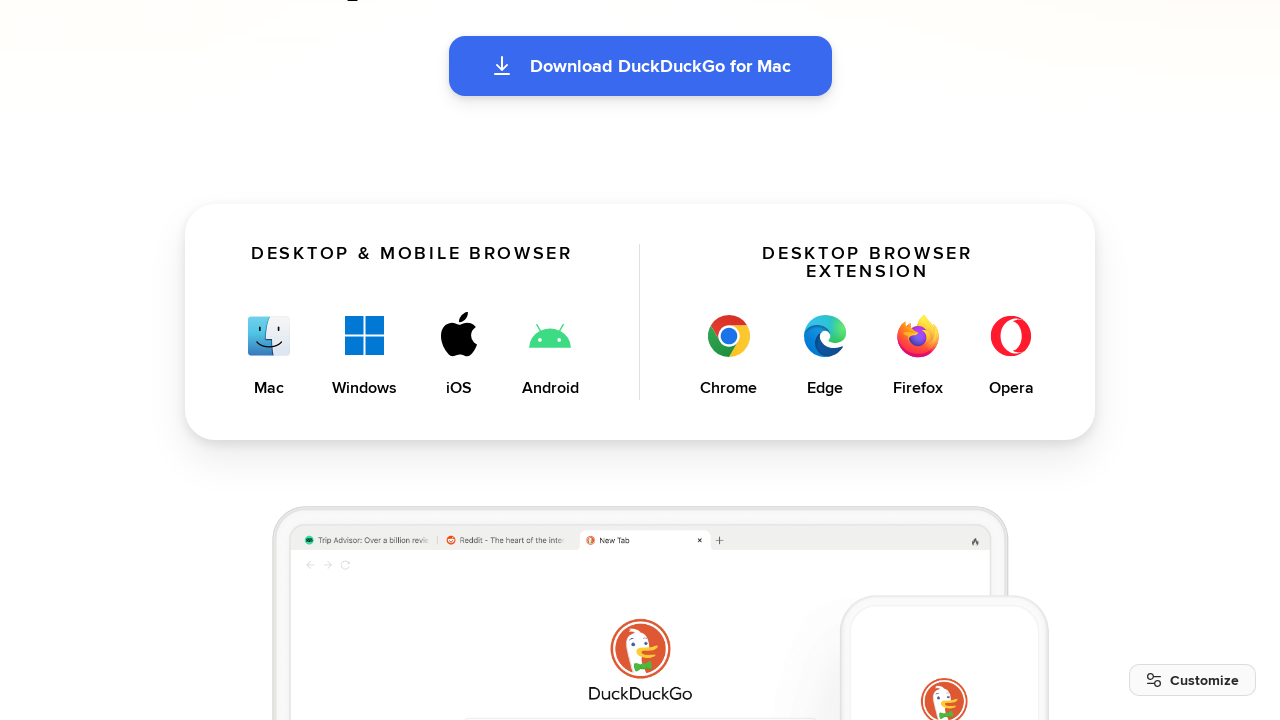

Pressed PageDown to scroll (scroll #3 of 15)
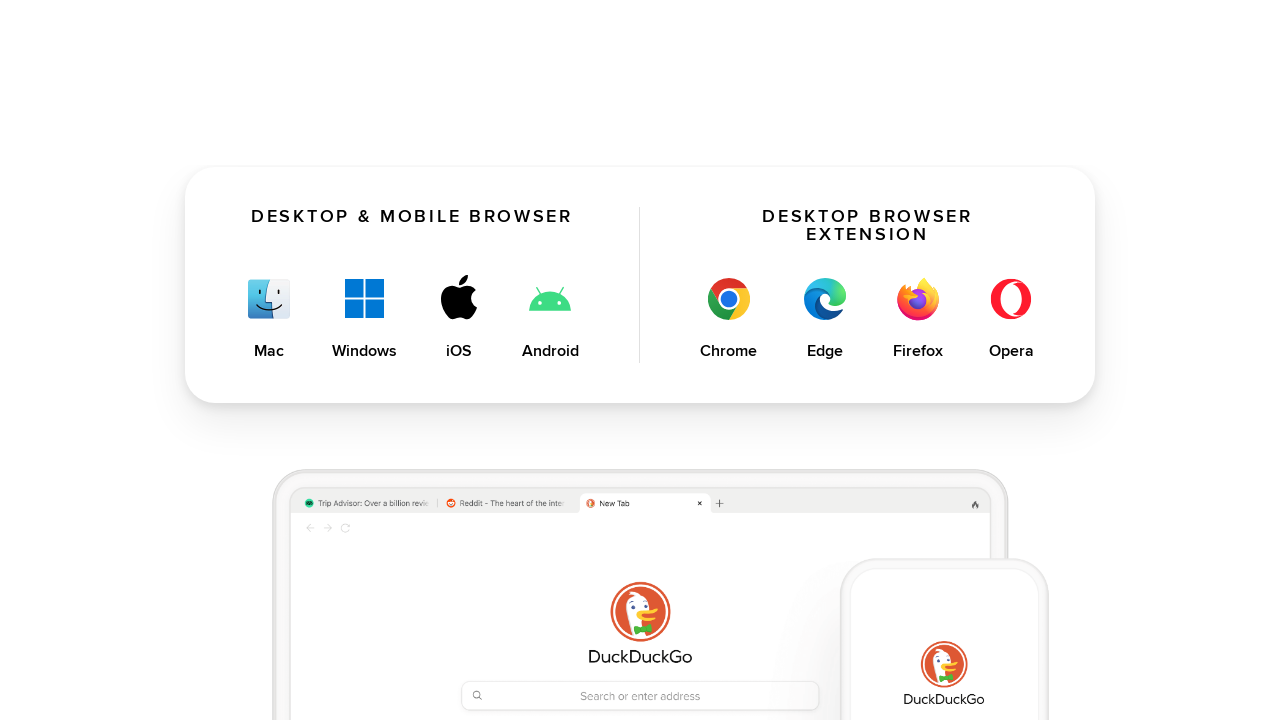

Waited 500ms for content to load
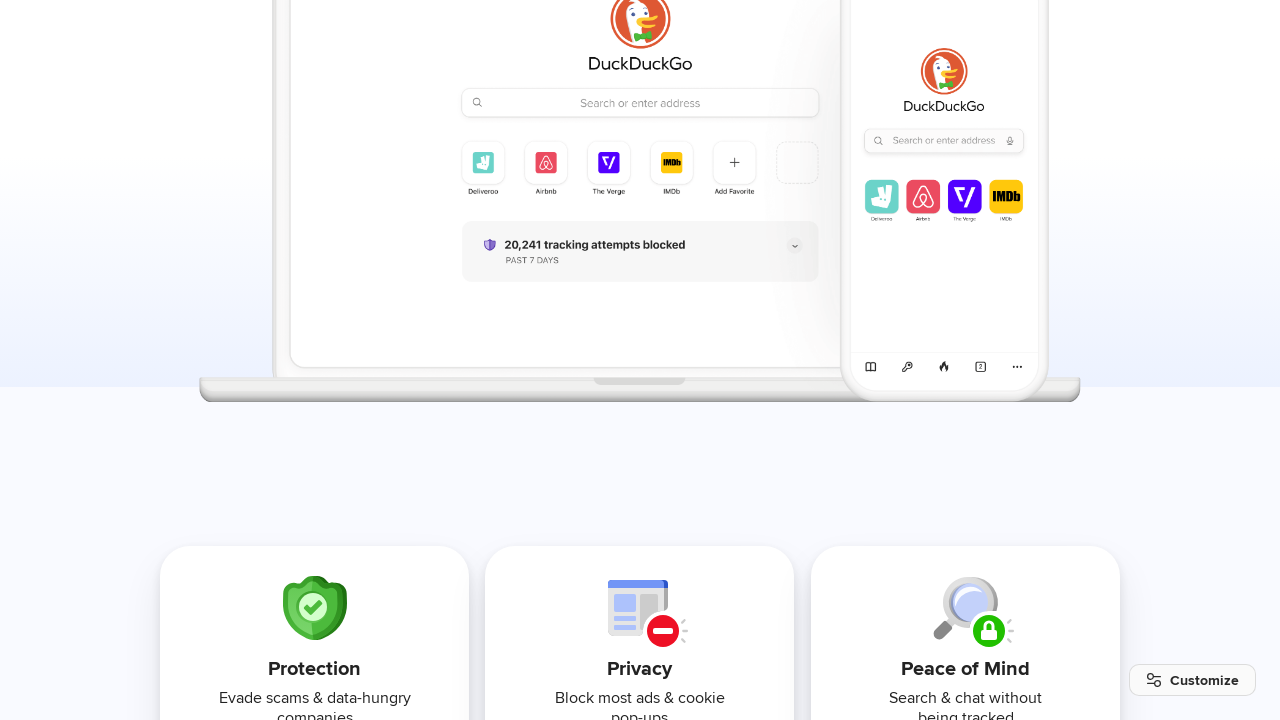

Pressed PageDown to scroll (scroll #4 of 15)
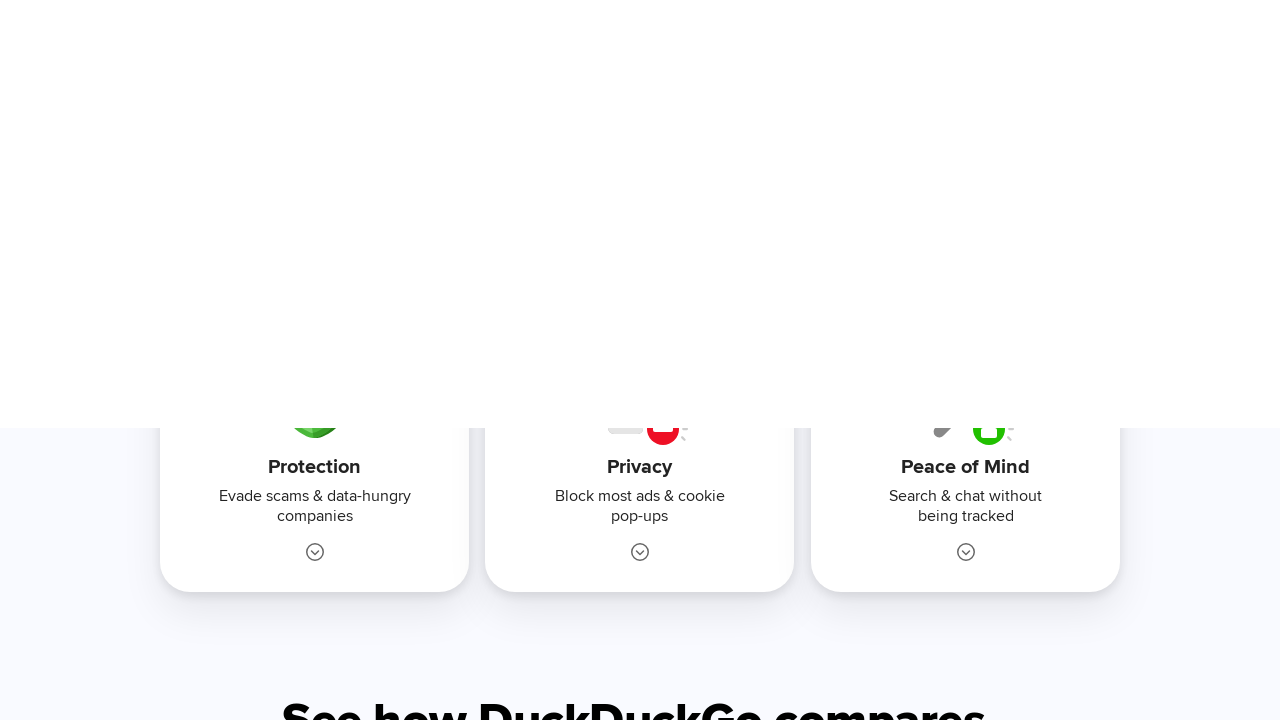

Waited 500ms for content to load
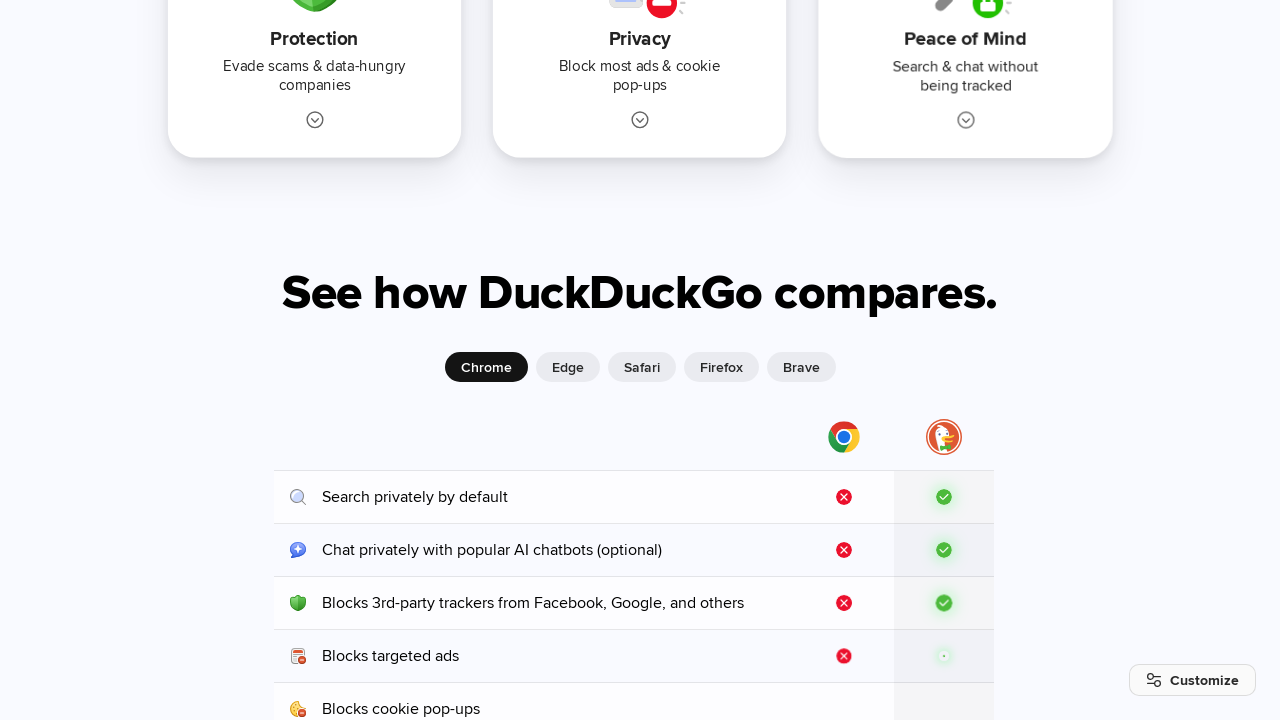

Pressed PageDown to scroll (scroll #5 of 15)
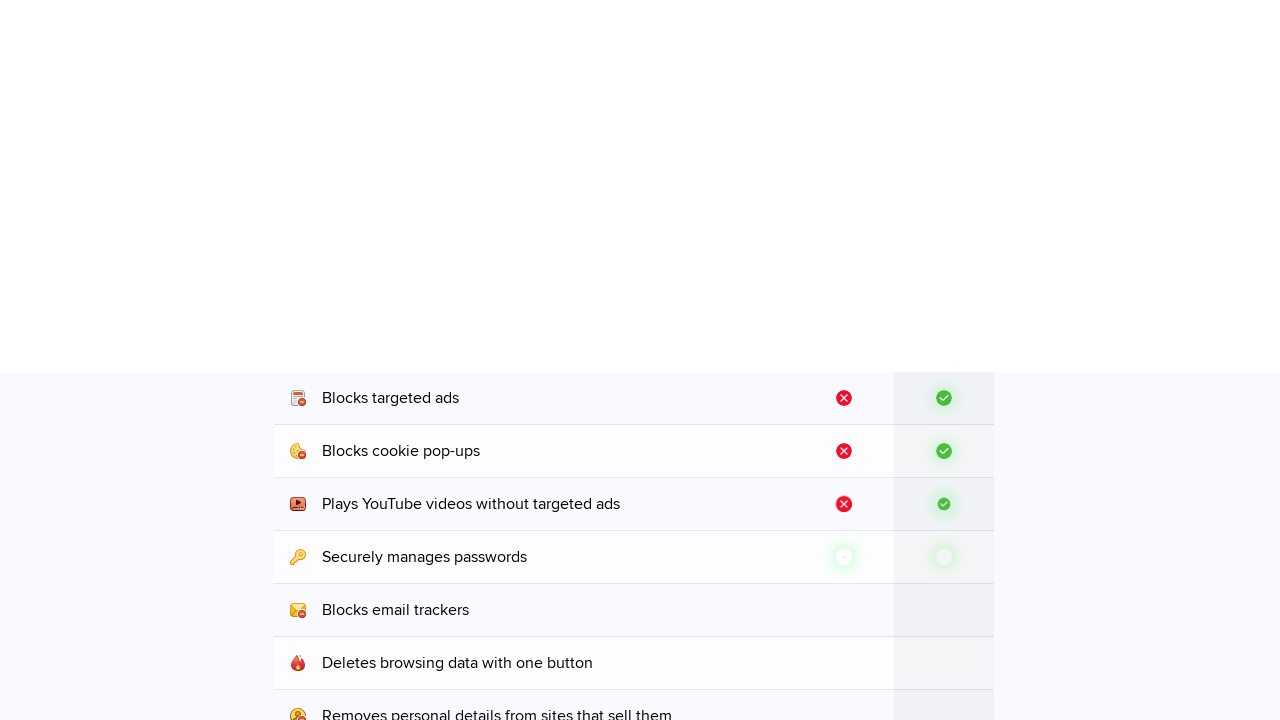

Waited 500ms for content to load
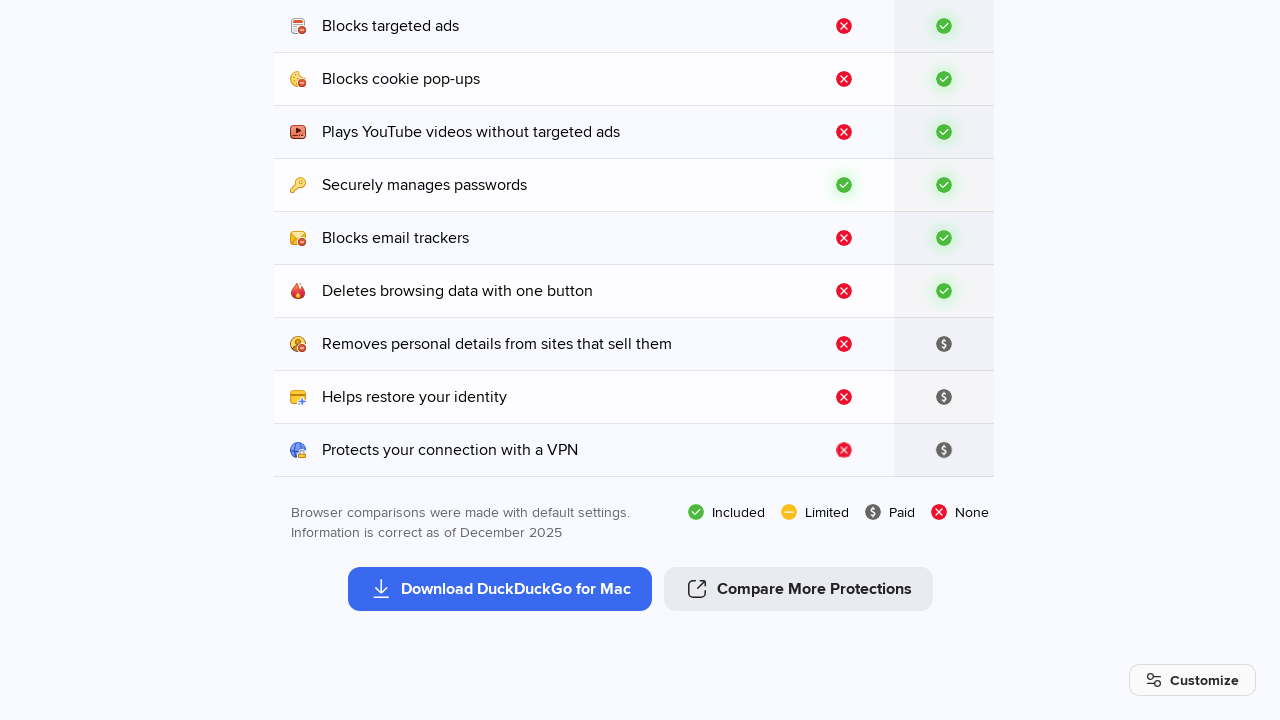

Pressed PageDown to scroll (scroll #6 of 15)
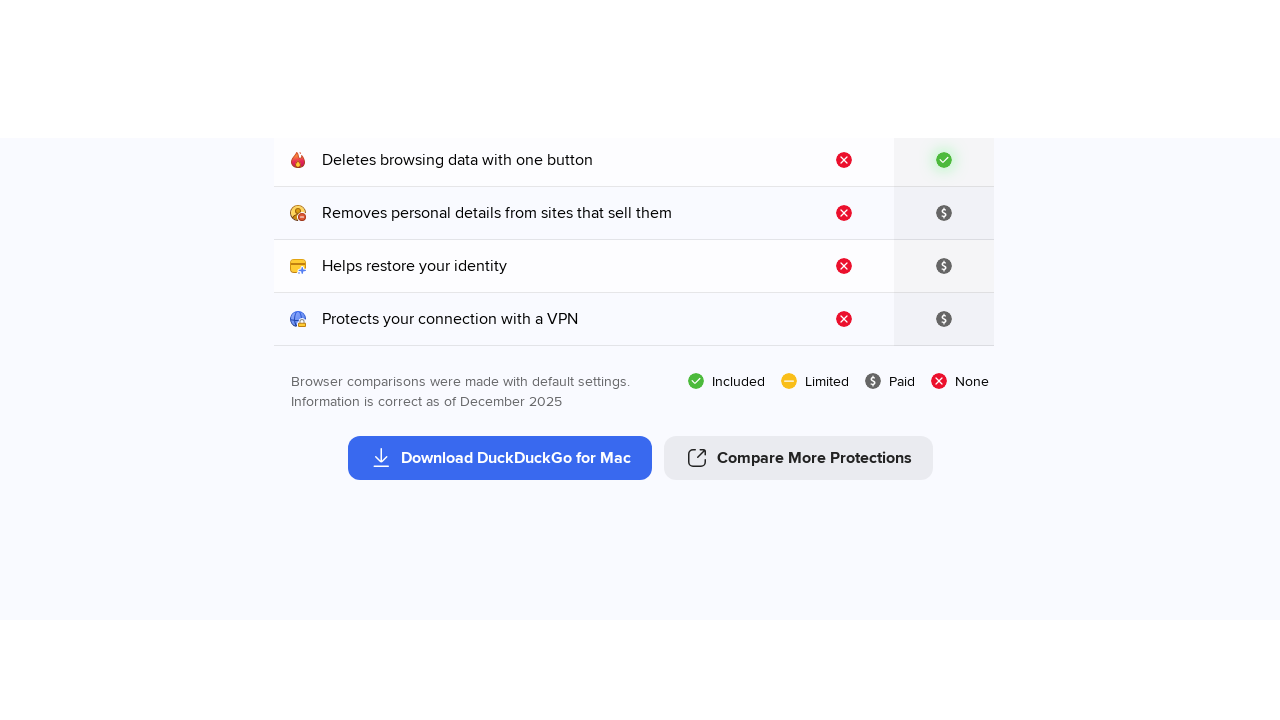

Waited 500ms for content to load
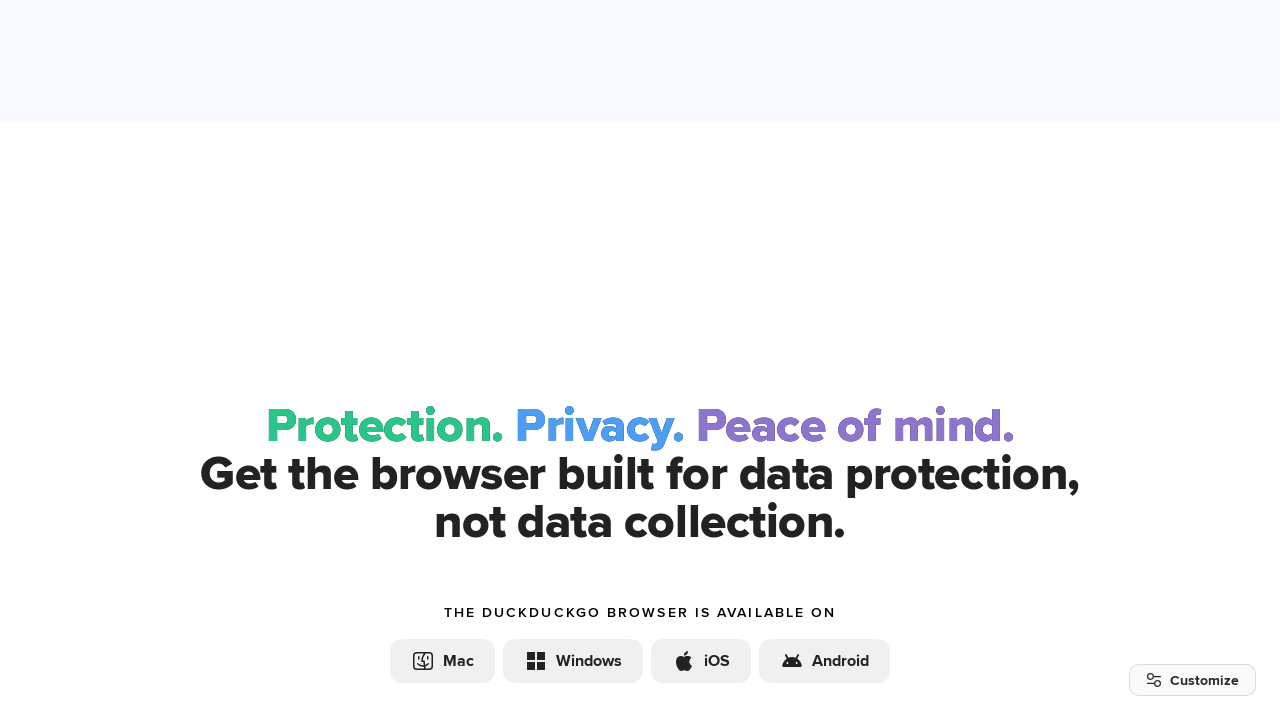

Pressed PageDown to scroll (scroll #7 of 15)
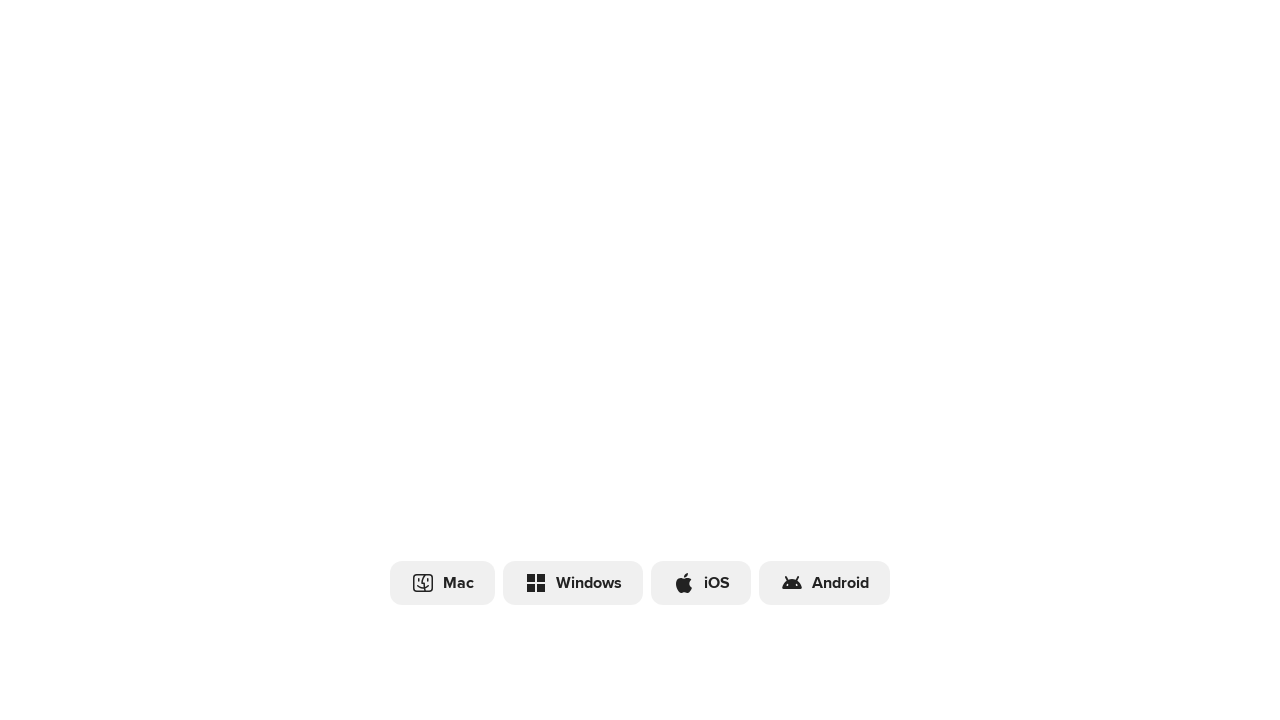

Waited 500ms for content to load
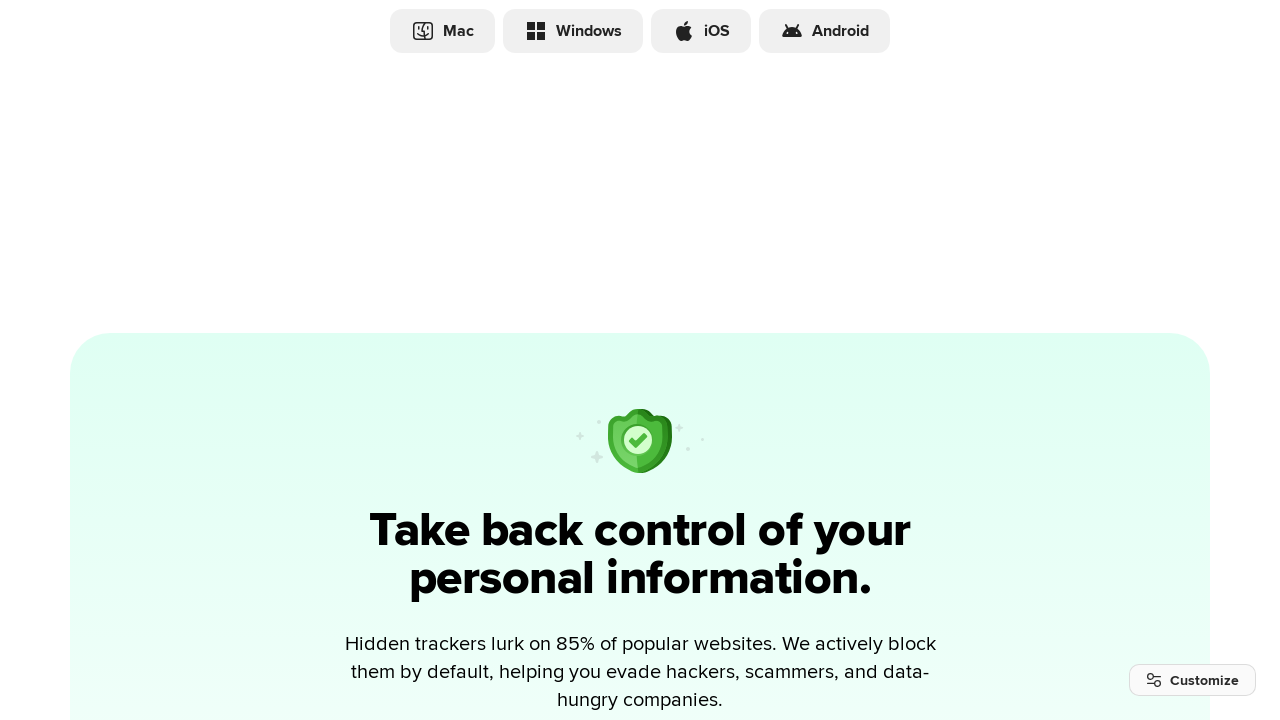

Pressed PageDown to scroll (scroll #8 of 15)
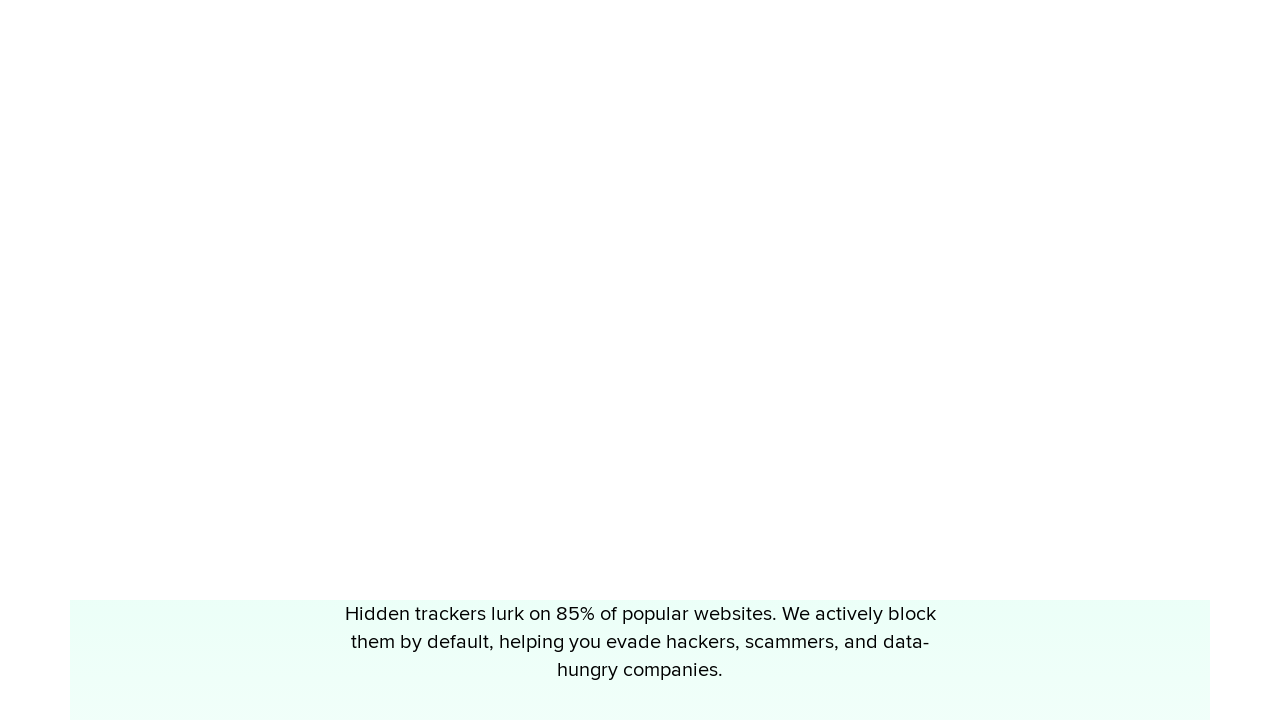

Waited 500ms for content to load
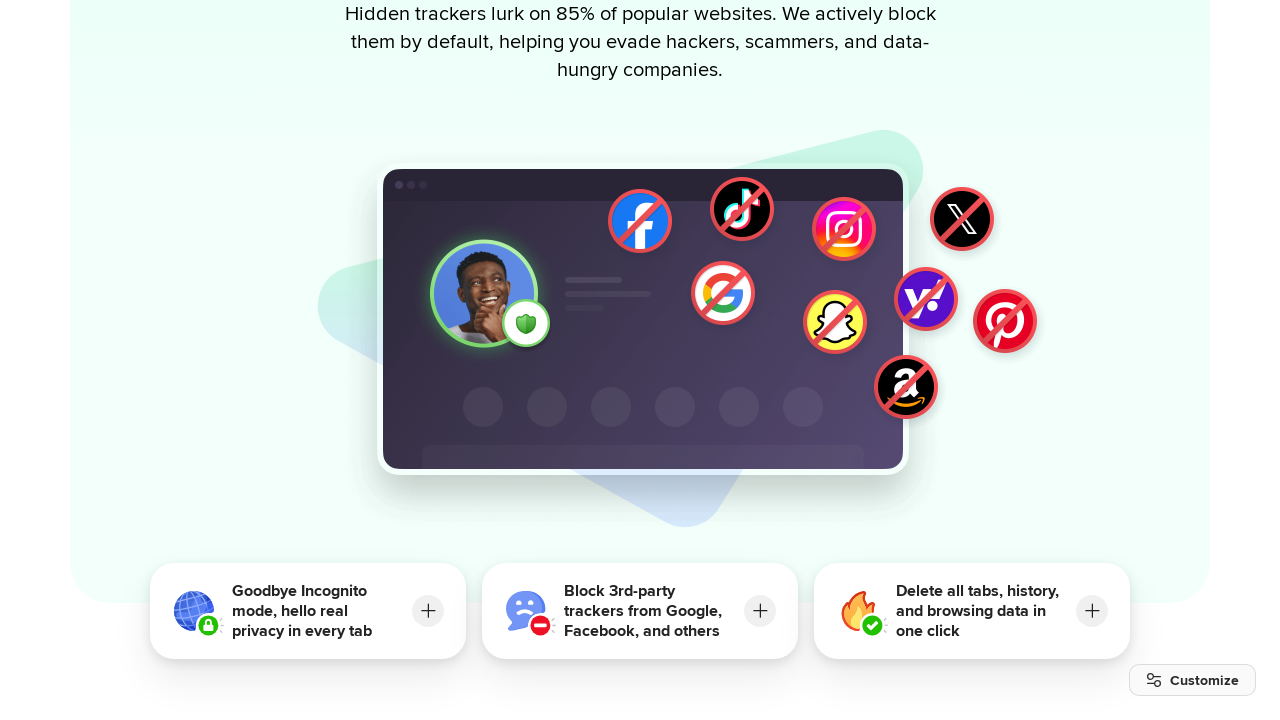

Pressed PageDown to scroll (scroll #9 of 15)
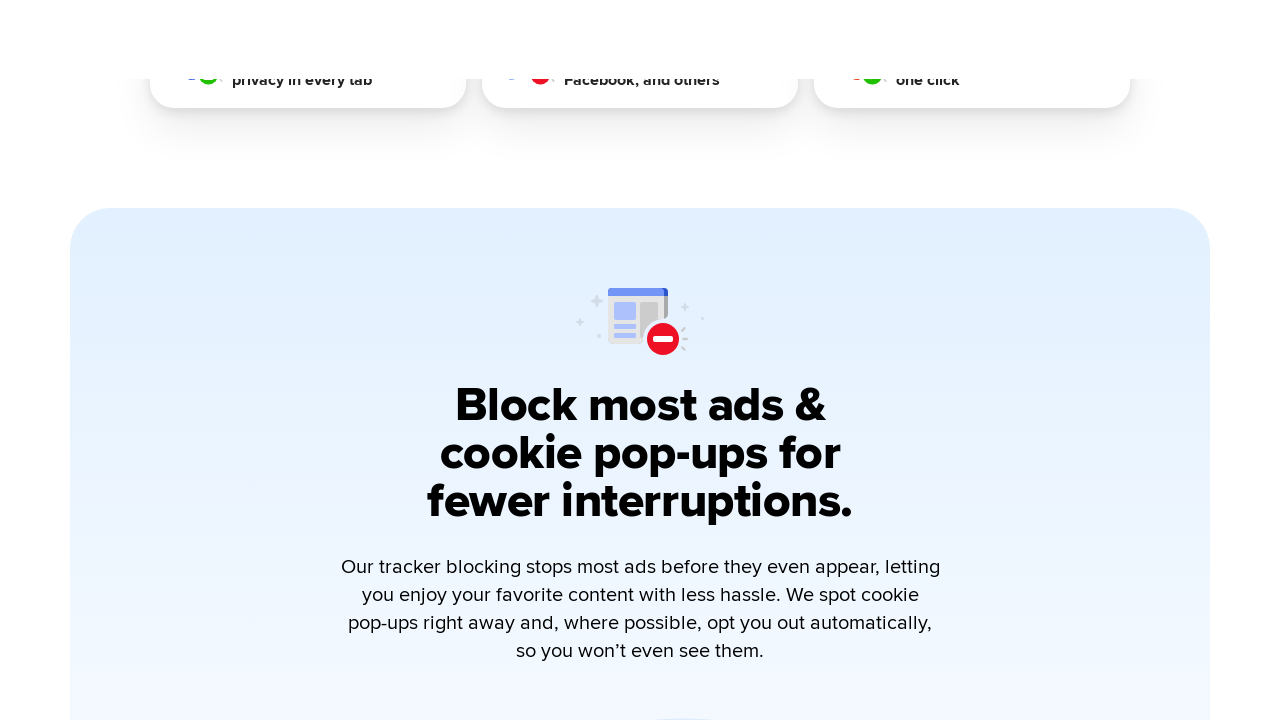

Waited 500ms for content to load
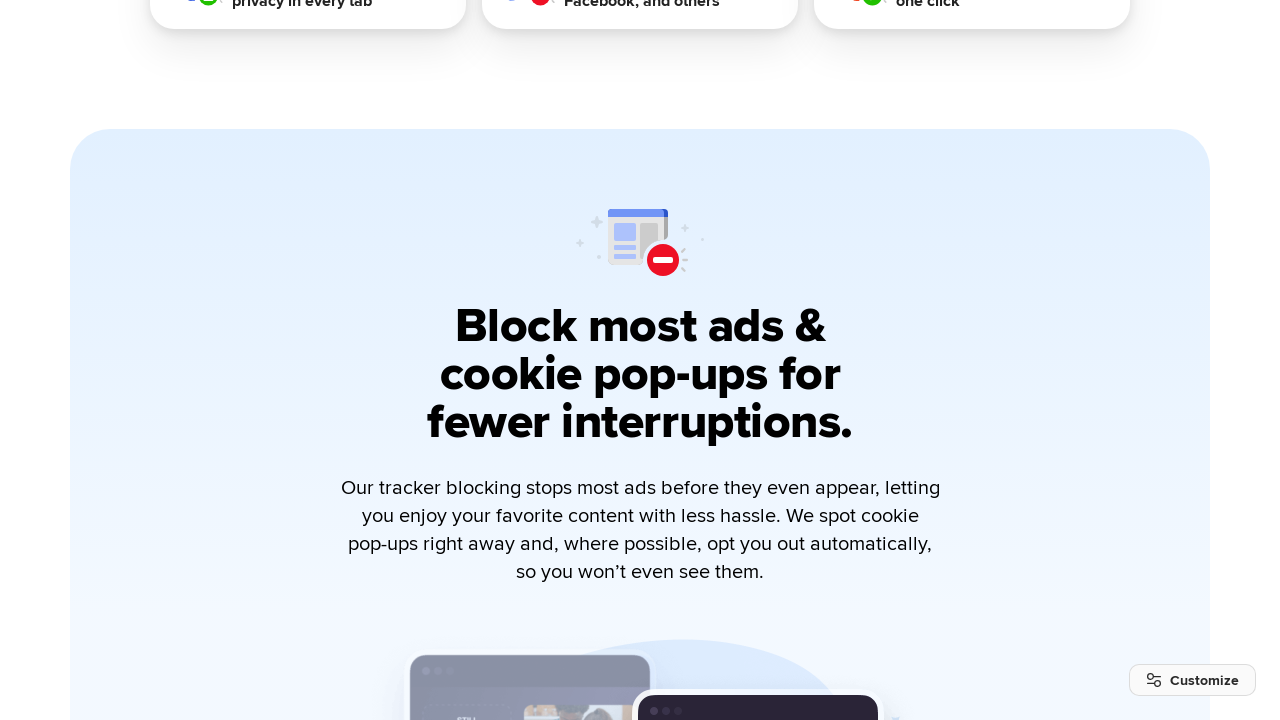

Pressed PageDown to scroll (scroll #10 of 15)
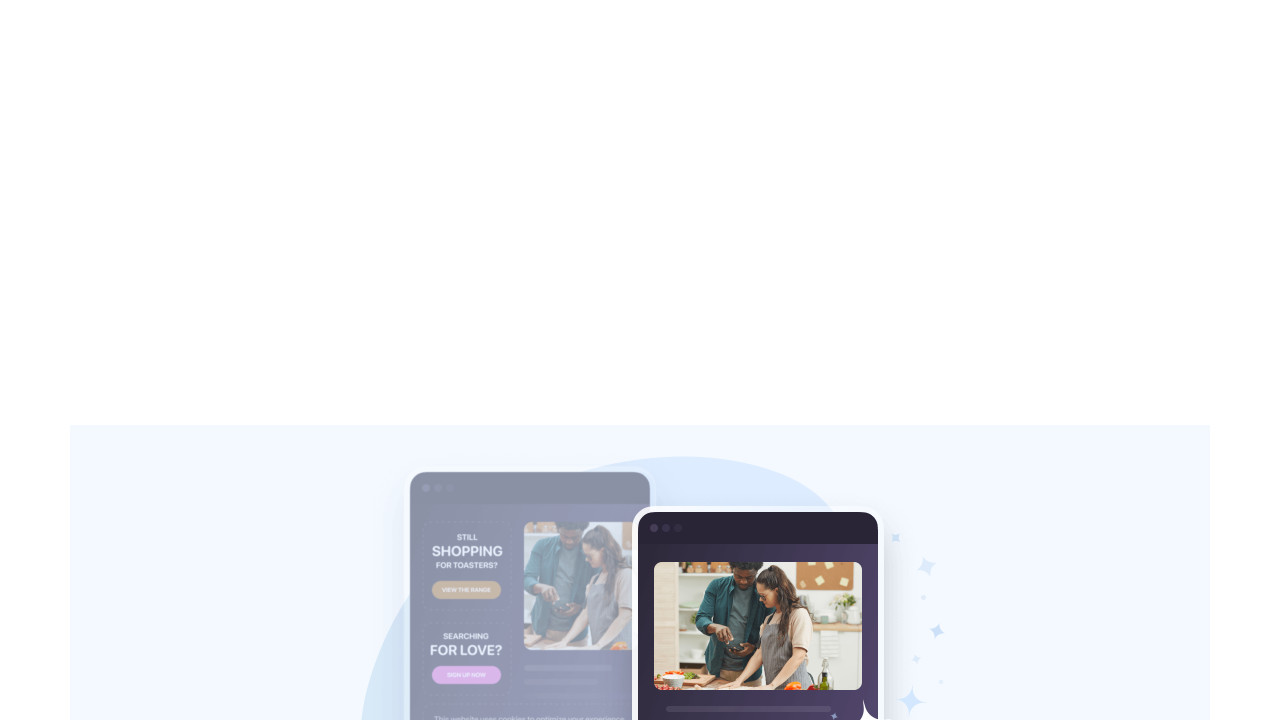

Waited 500ms for content to load
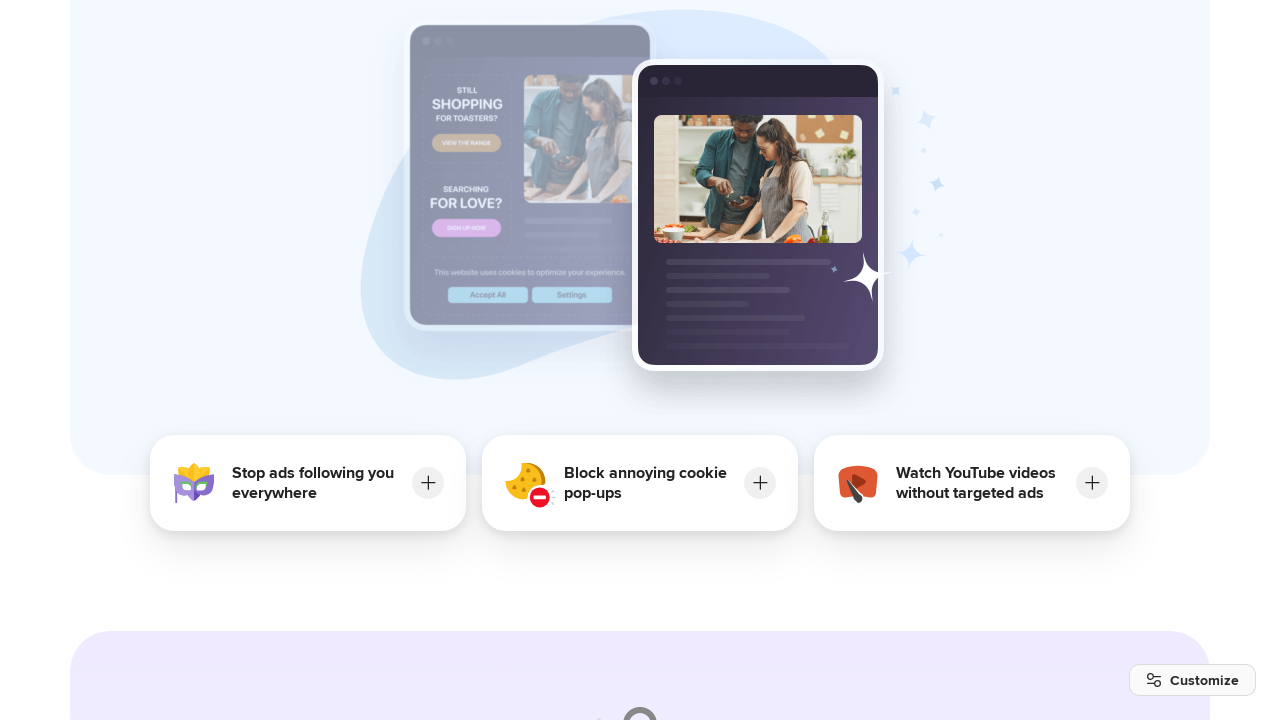

Pressed PageDown to scroll (scroll #11 of 15)
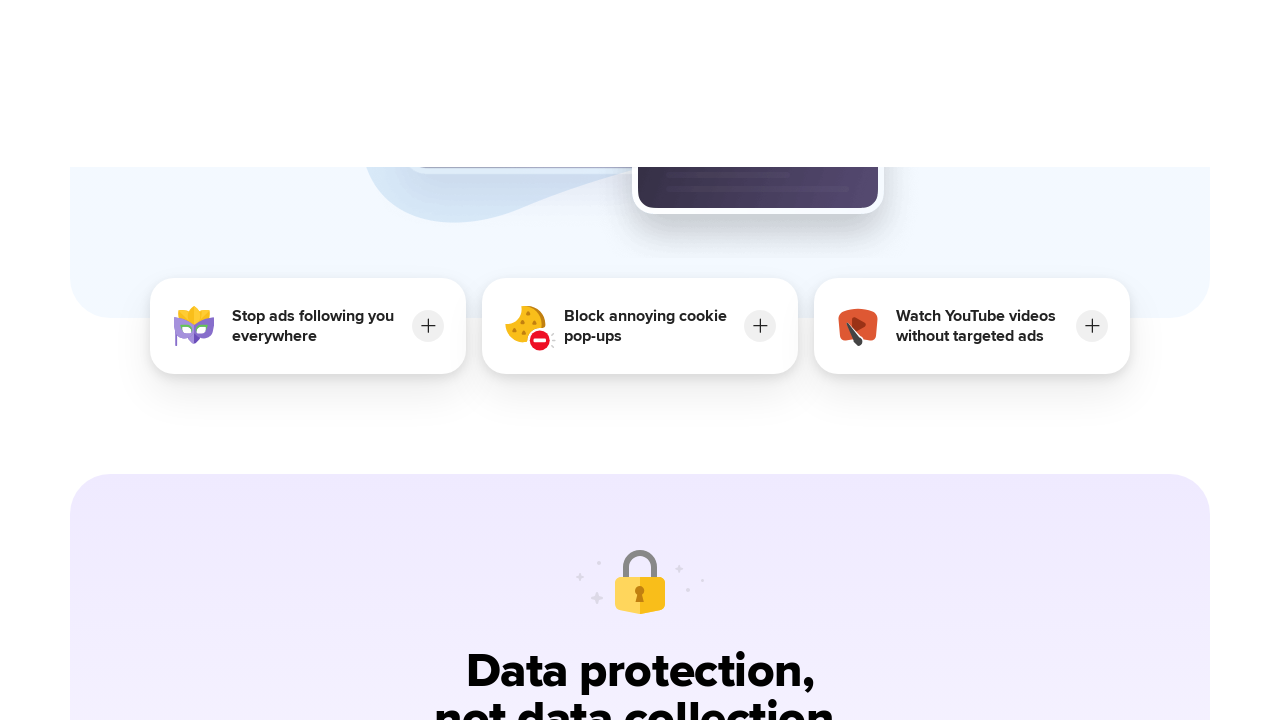

Waited 500ms for content to load
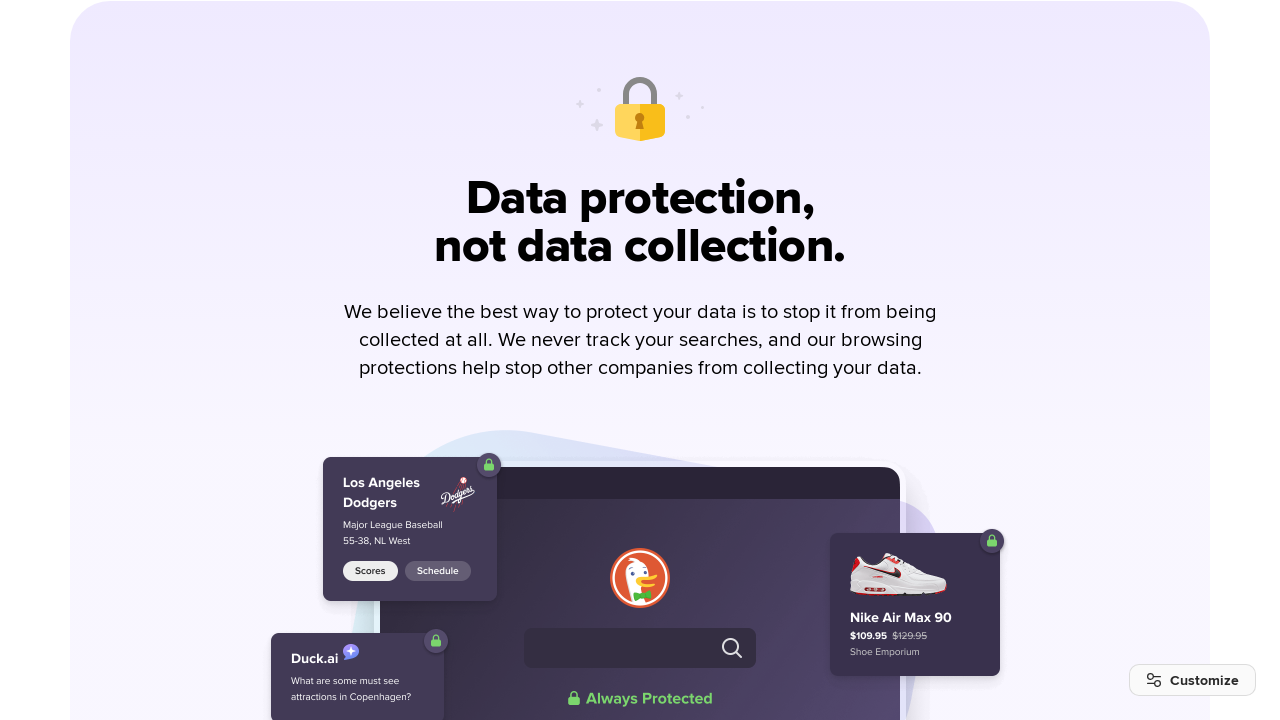

Pressed PageDown to scroll (scroll #12 of 15)
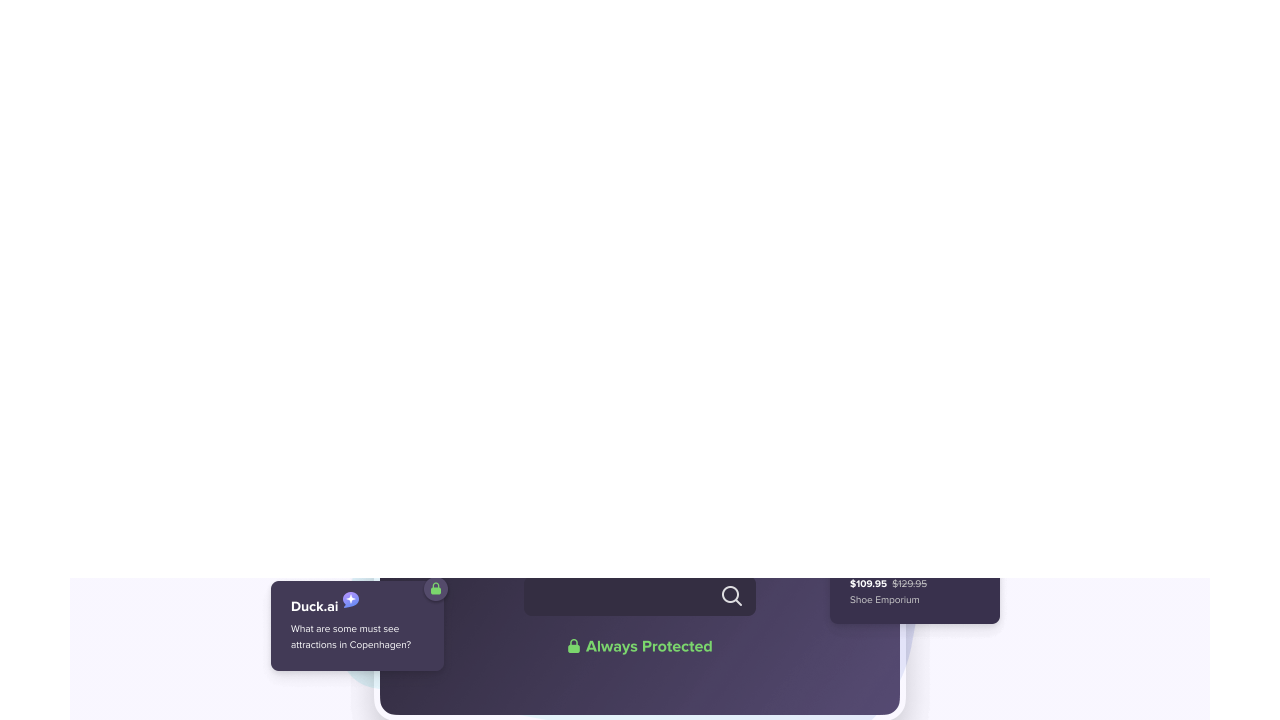

Waited 500ms for content to load
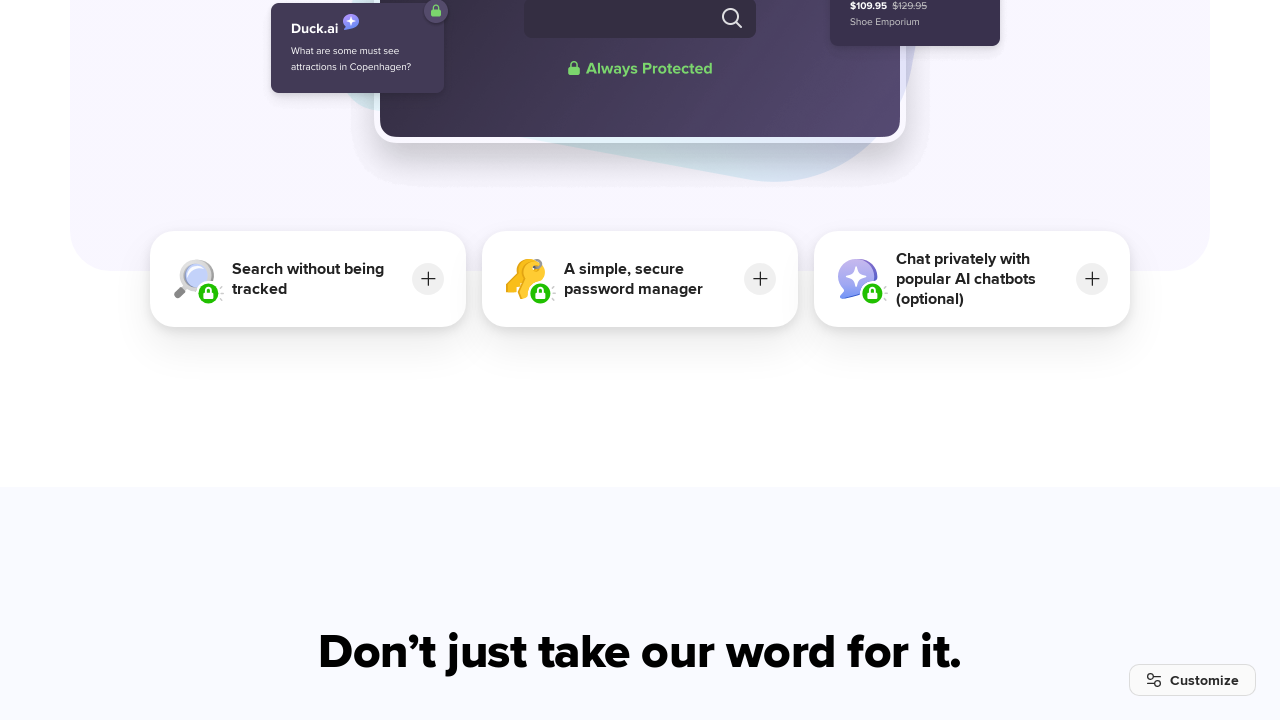

Pressed PageDown to scroll (scroll #13 of 15)
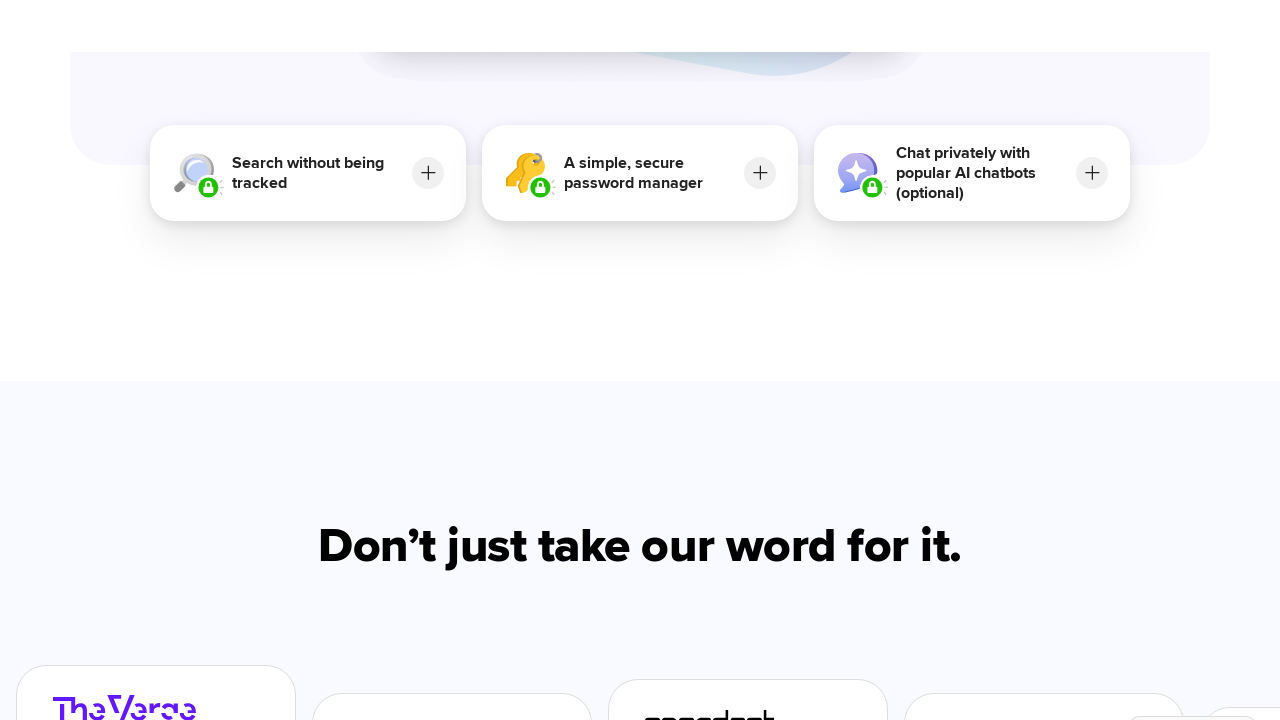

Waited 500ms for content to load
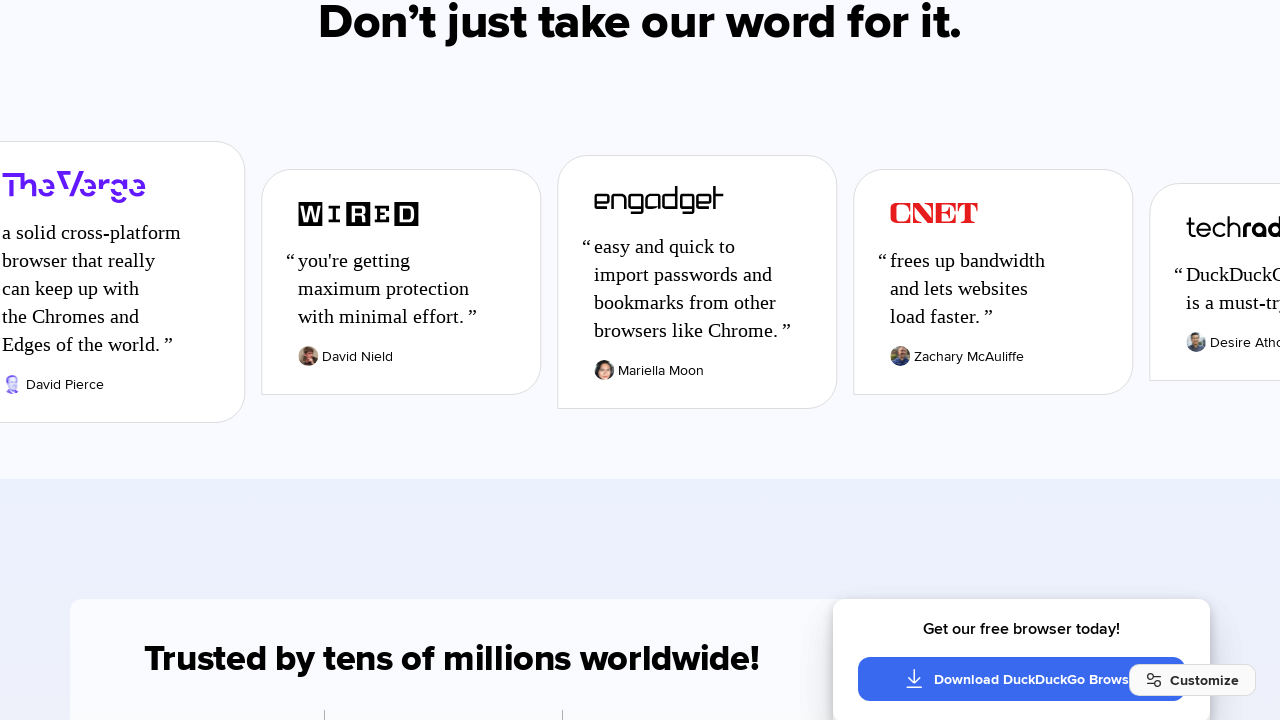

Pressed PageDown to scroll (scroll #14 of 15)
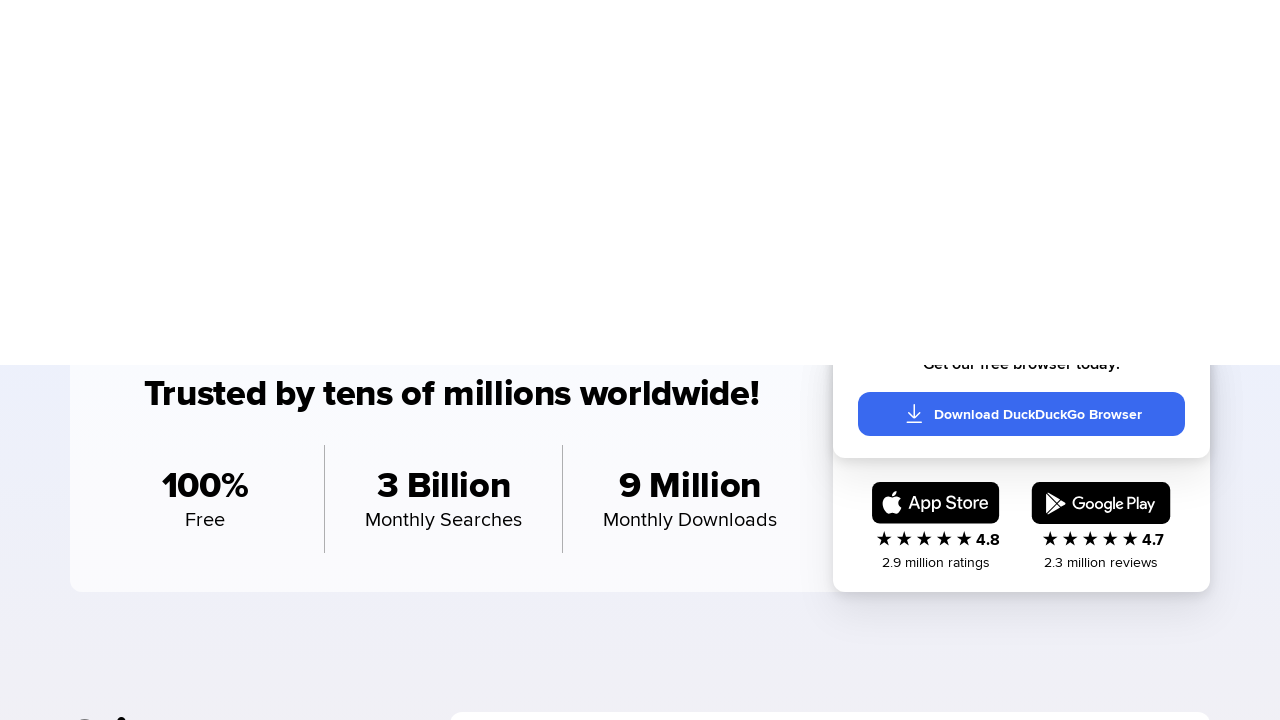

Waited 500ms for content to load
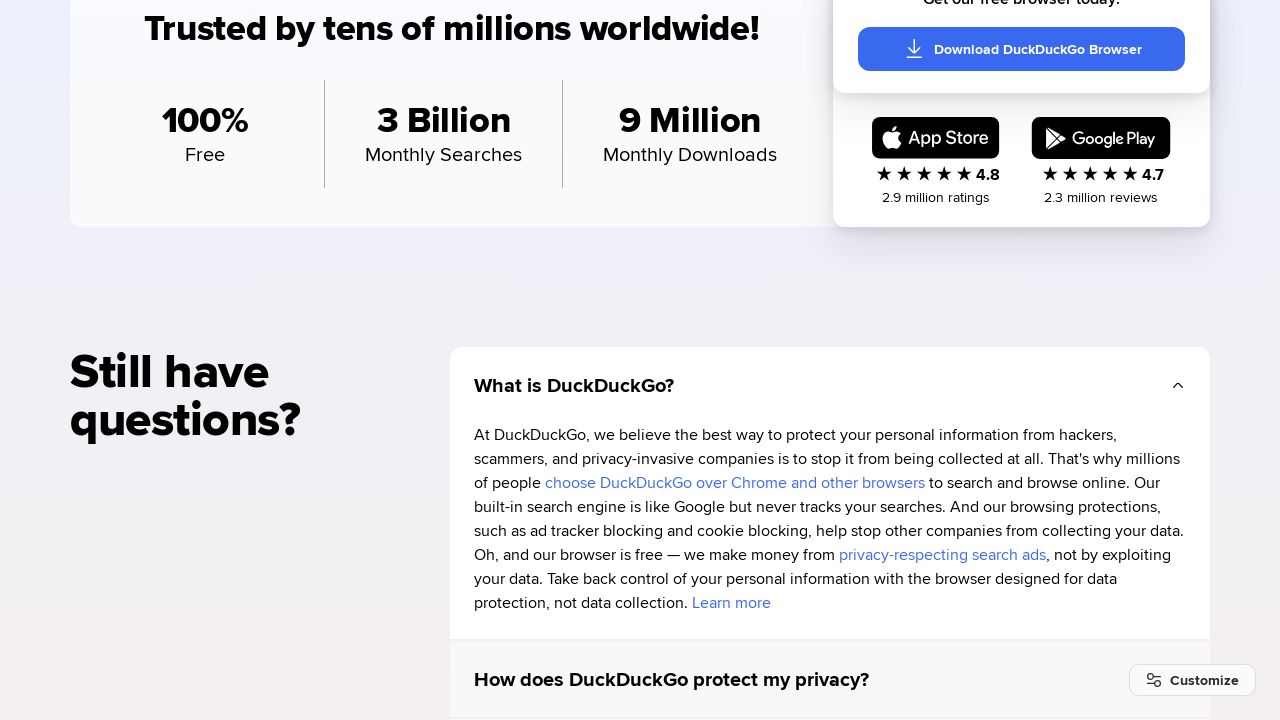

Pressed PageDown to scroll (scroll #15 of 15)
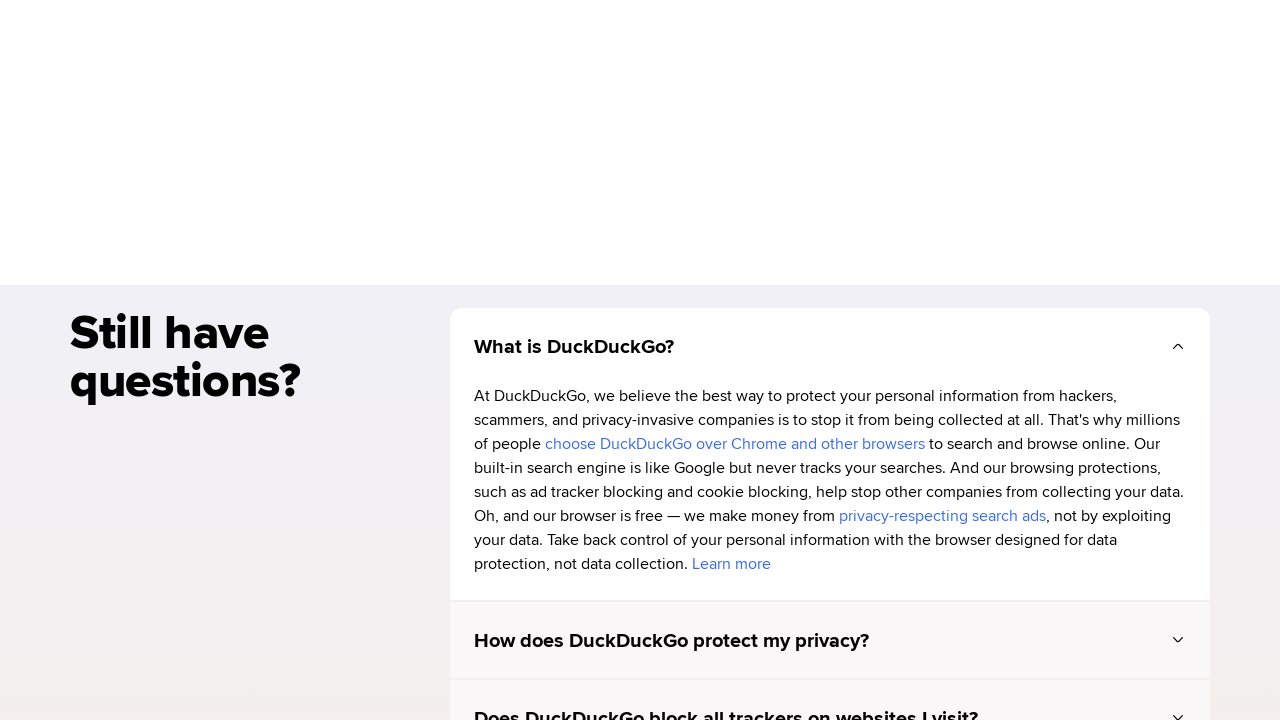

Waited 500ms for content to load
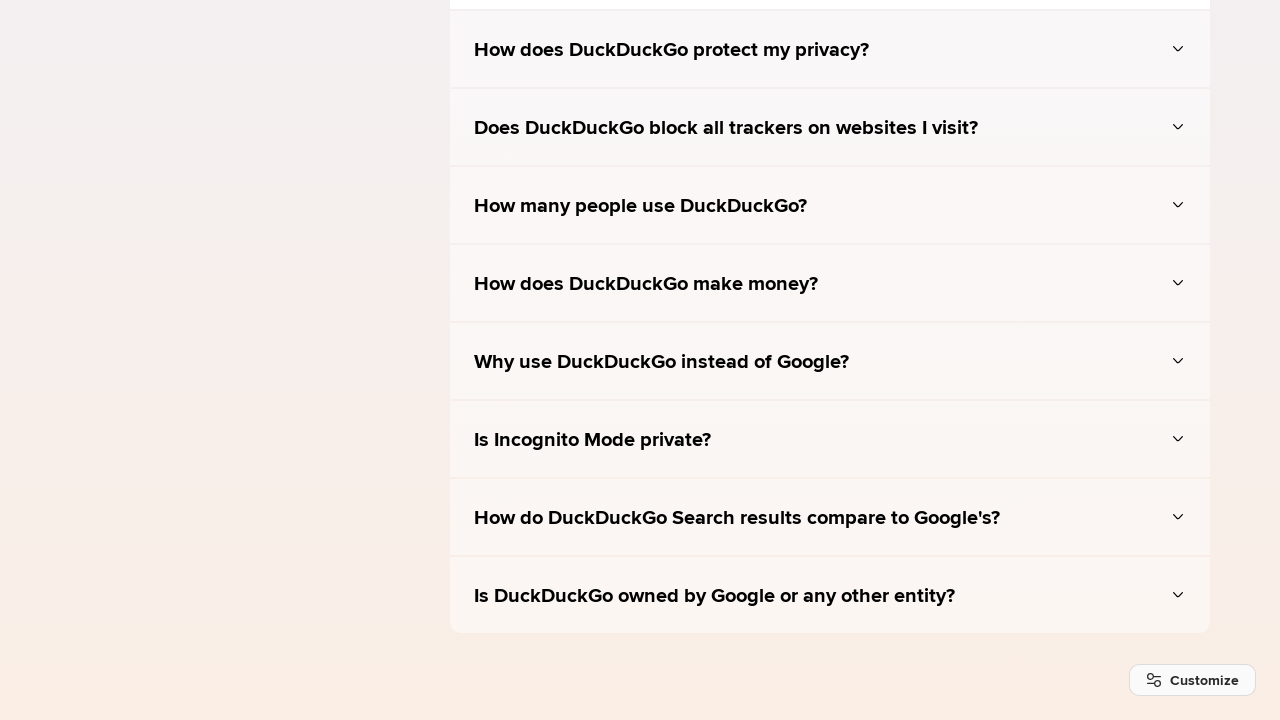

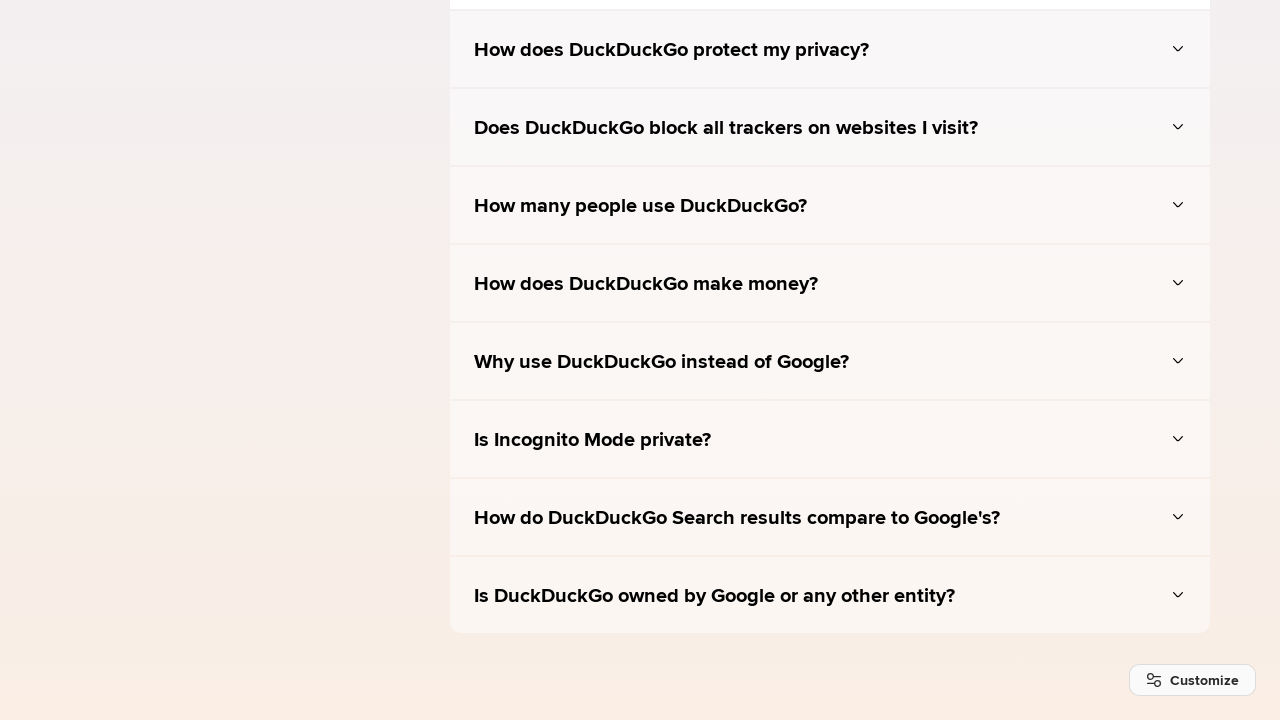